Tests page refresh functionality by modifying a text box value, refreshing the page, and verifying the text box resets to its original value

Starting URL: https://kristinek.github.io/site/examples/actions

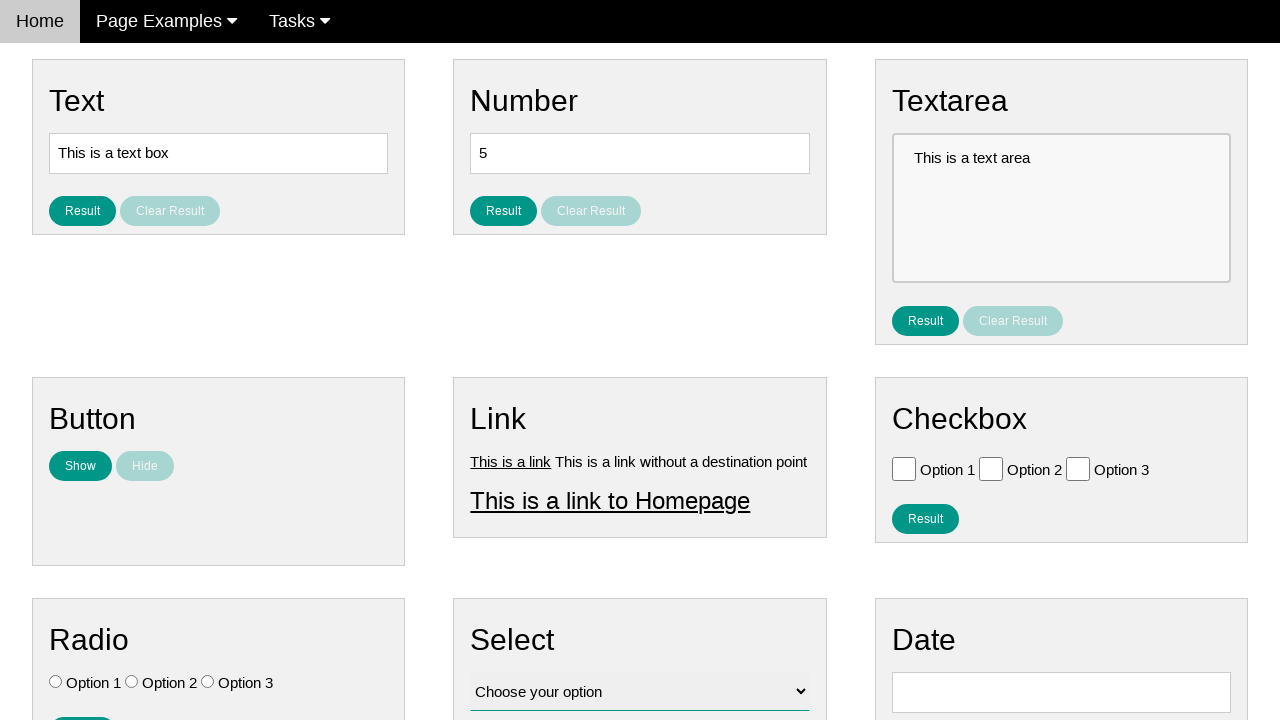

Filled text box with 'This is a text box asd' on input[name='vfb-5']
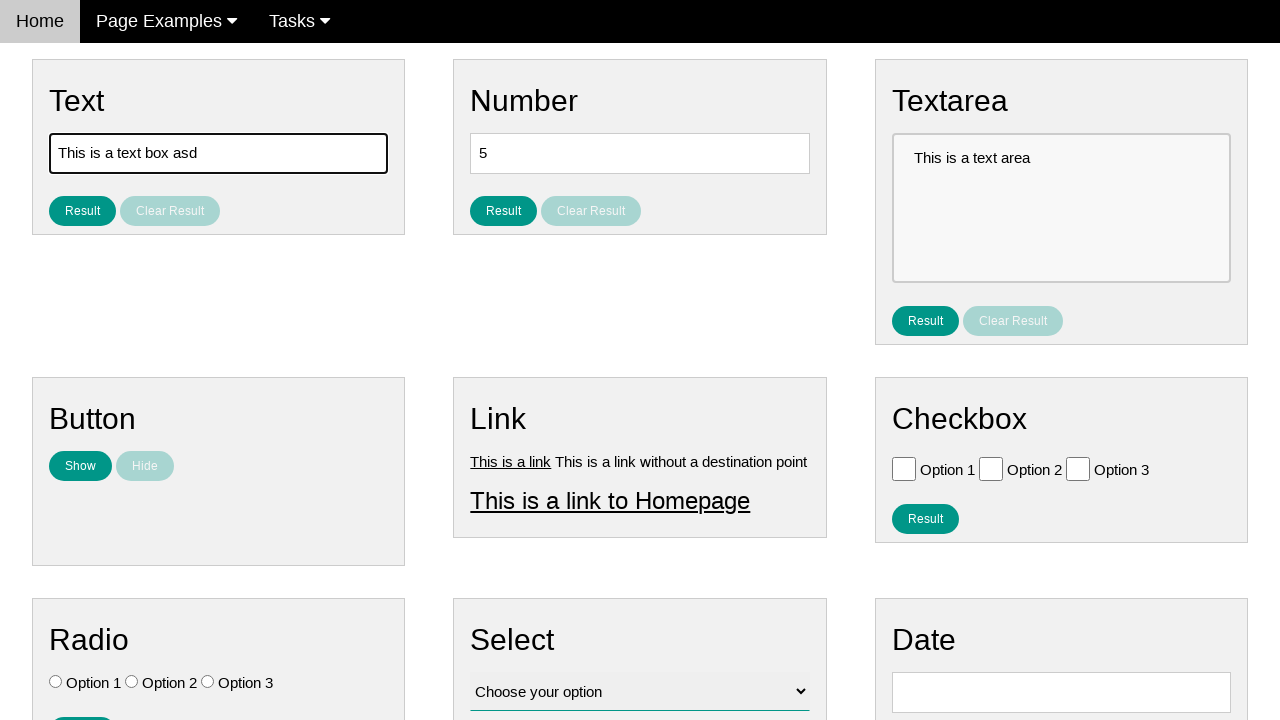

Refreshed the page
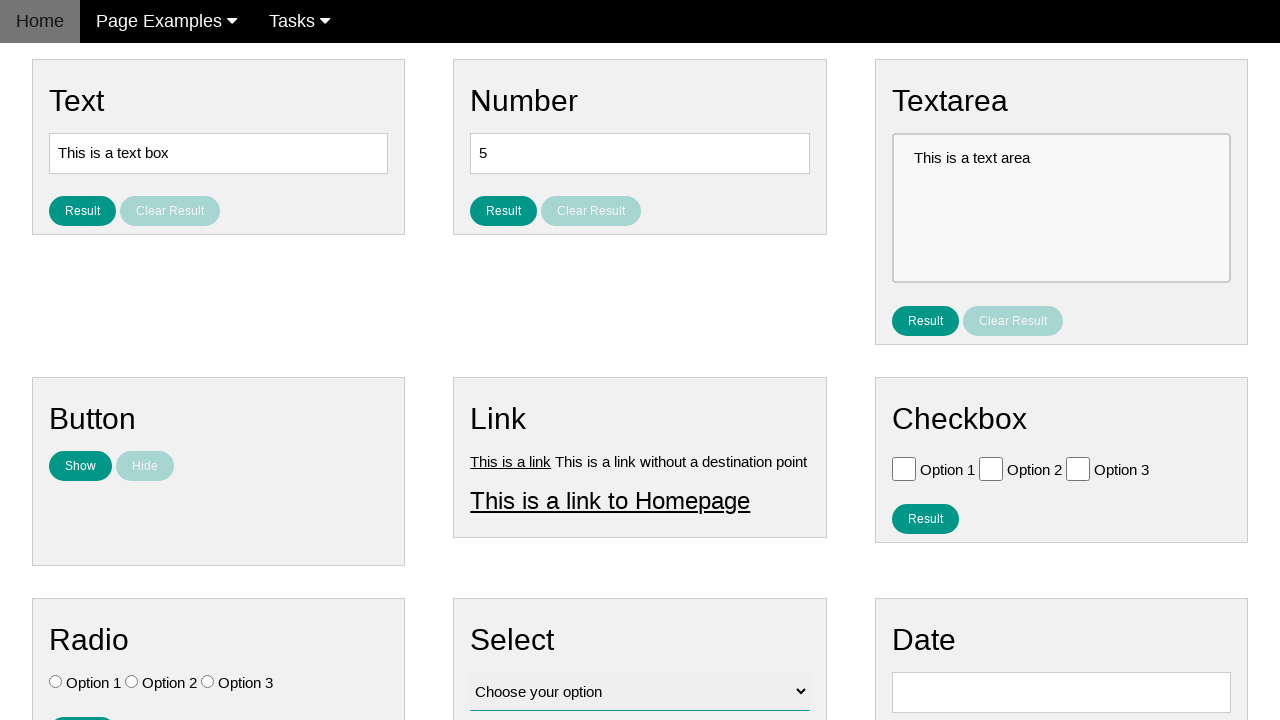

Text box became visible after page refresh
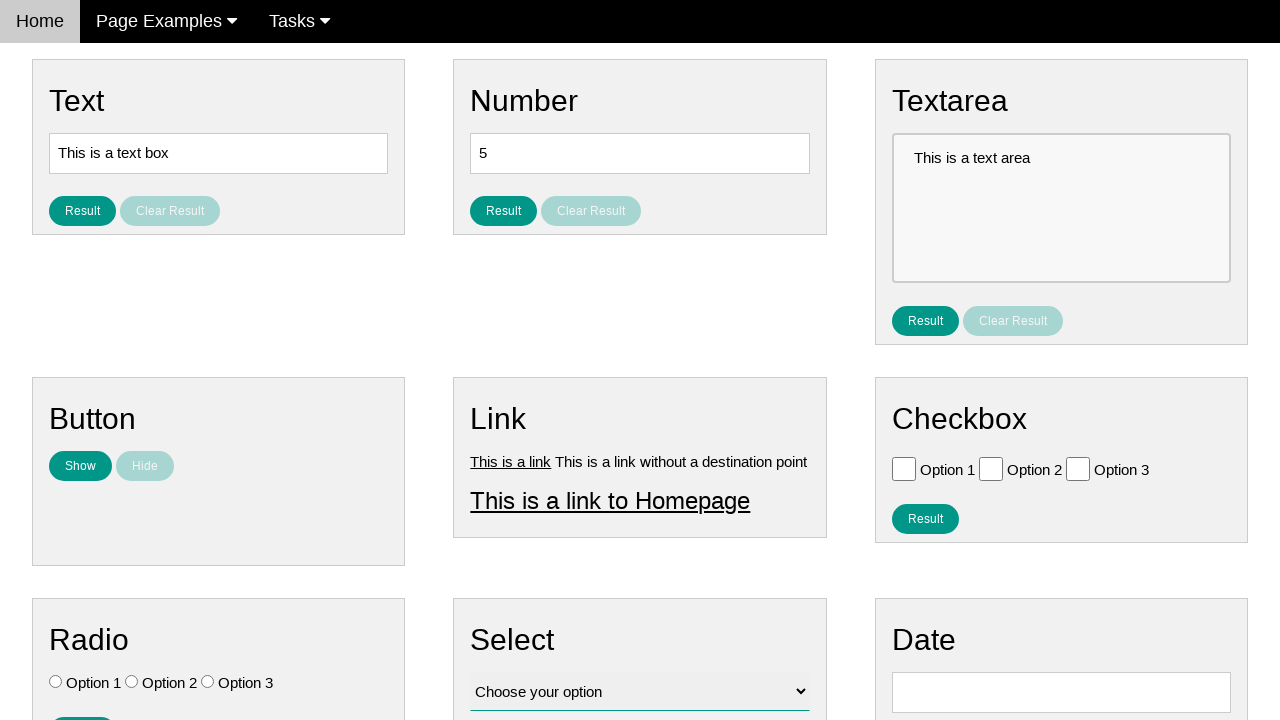

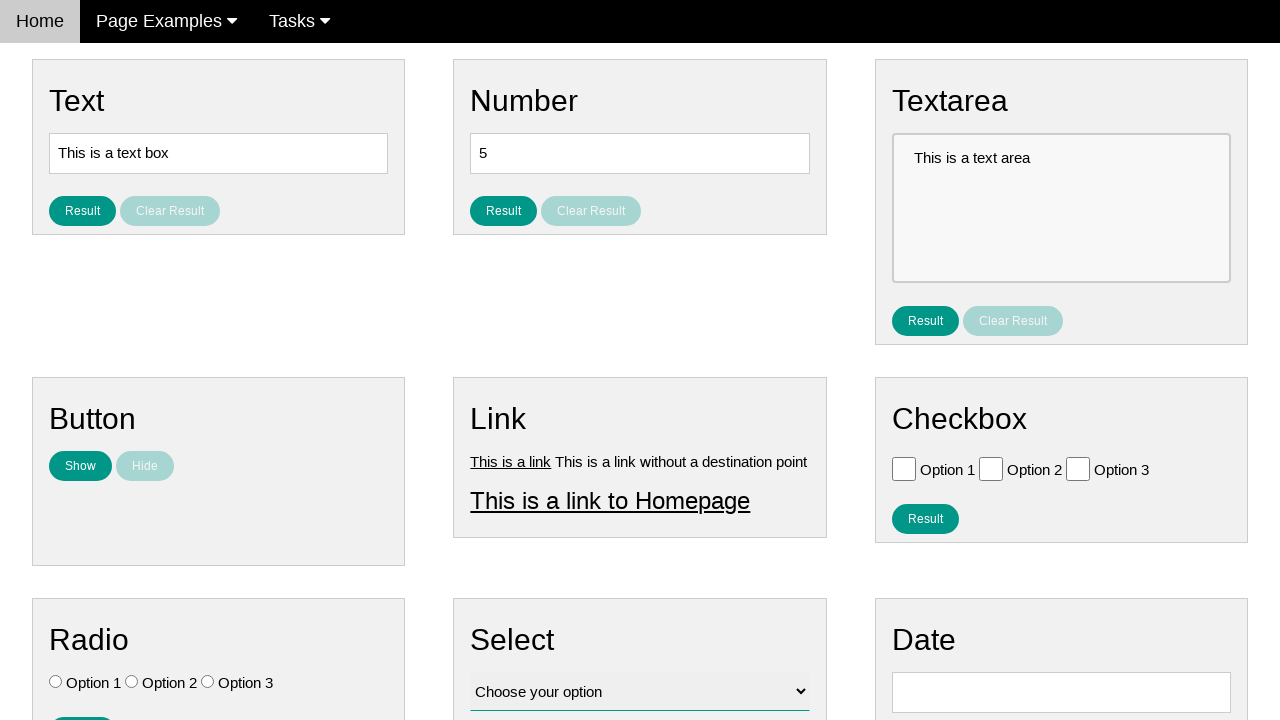